Tests the login error message behavior by entering invalid credentials and clicking the login button to verify the error message is displayed

Starting URL: https://www.saucedemo.com/

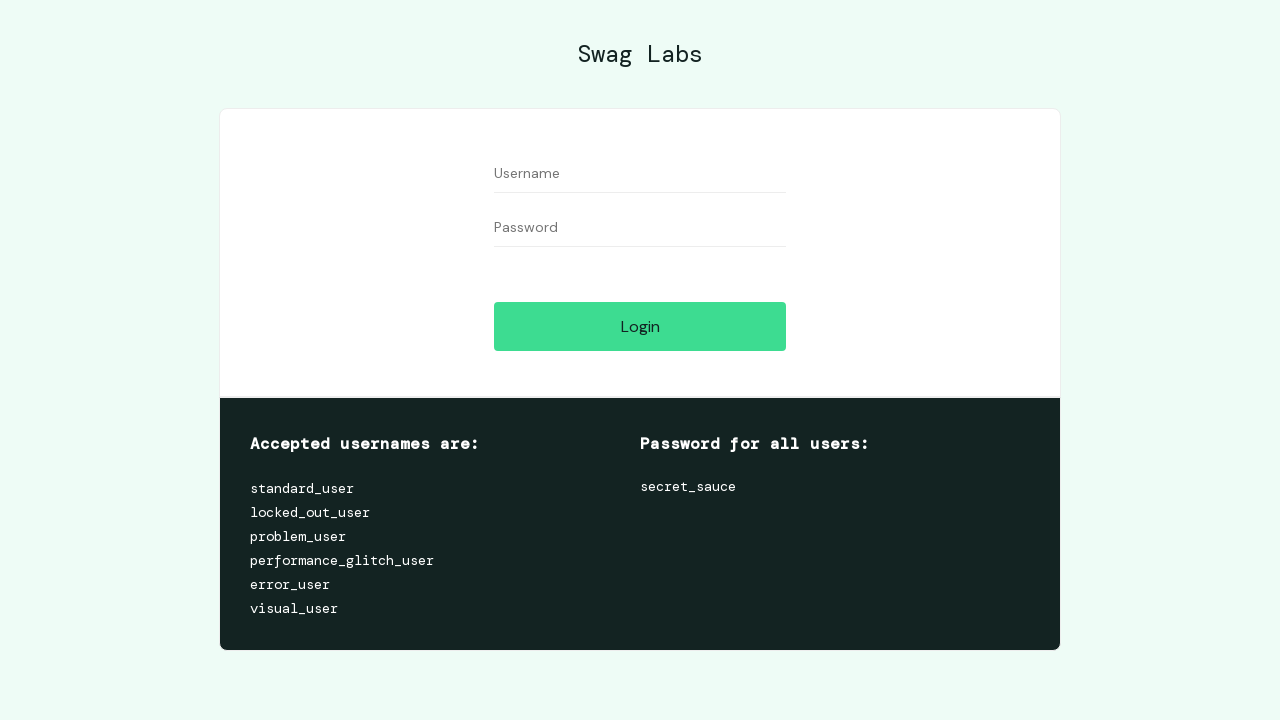

Entered invalid username 'invalid_user_123' in username field on input[data-test='username']
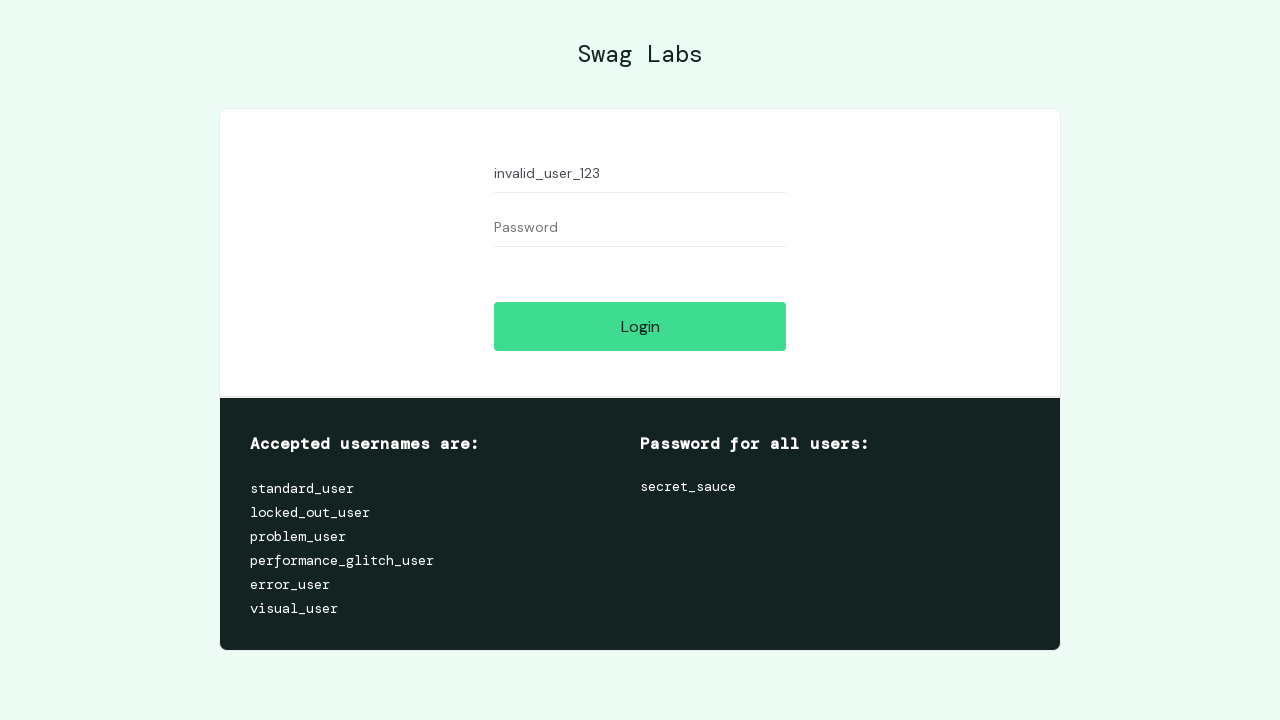

Entered invalid password 'wrong_password_456' in password field on input[data-test='password']
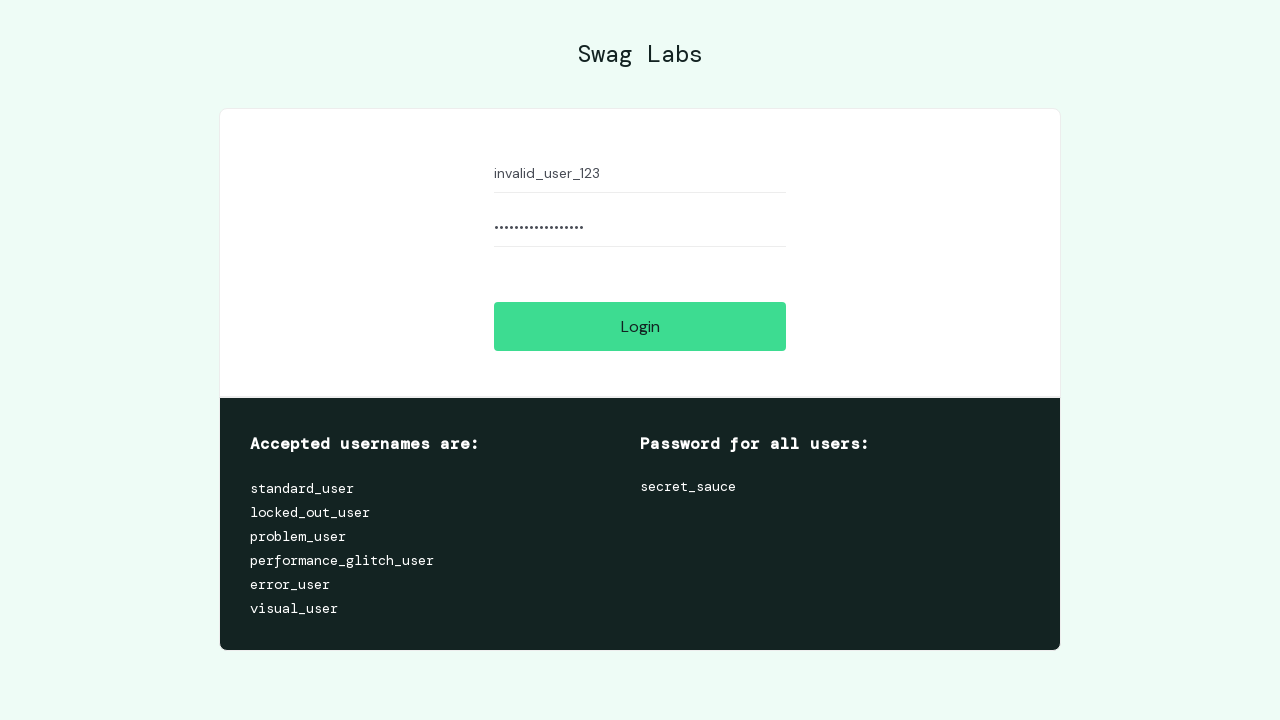

Clicked login button to attempt authentication with invalid credentials at (640, 326) on input[data-test='login-button']
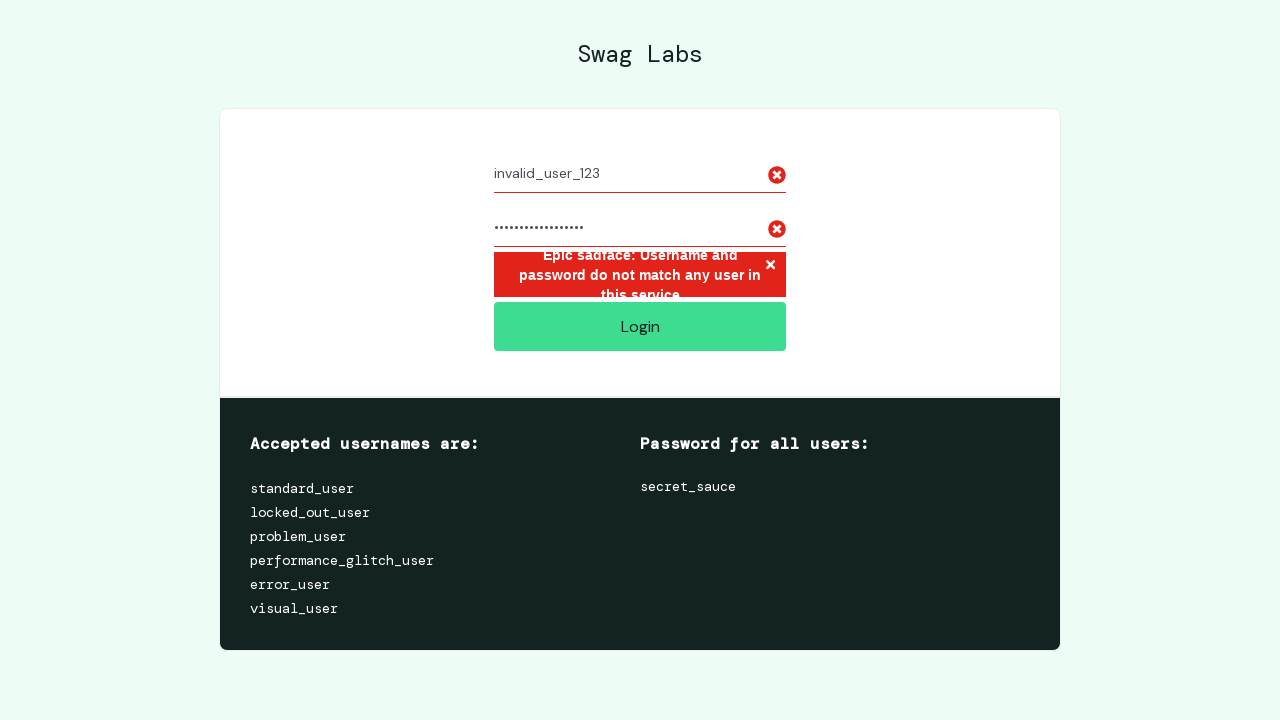

Error message appeared on screen, confirming invalid credentials error is displayed
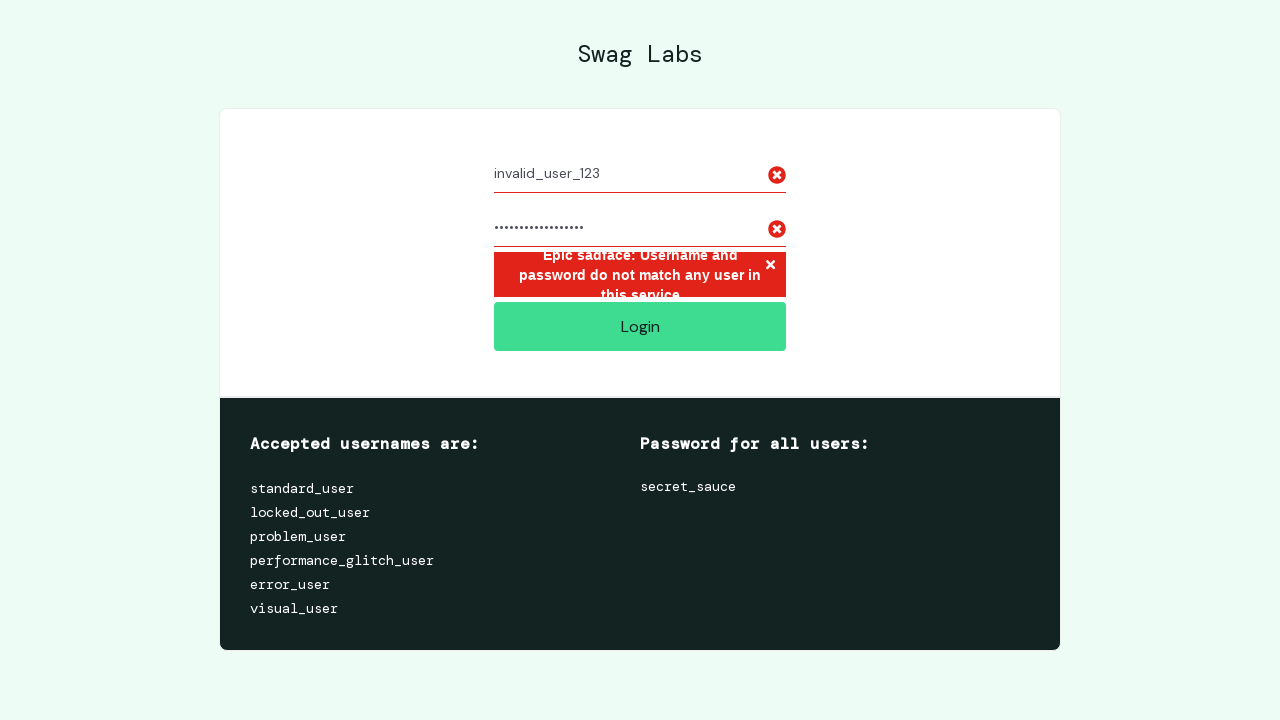

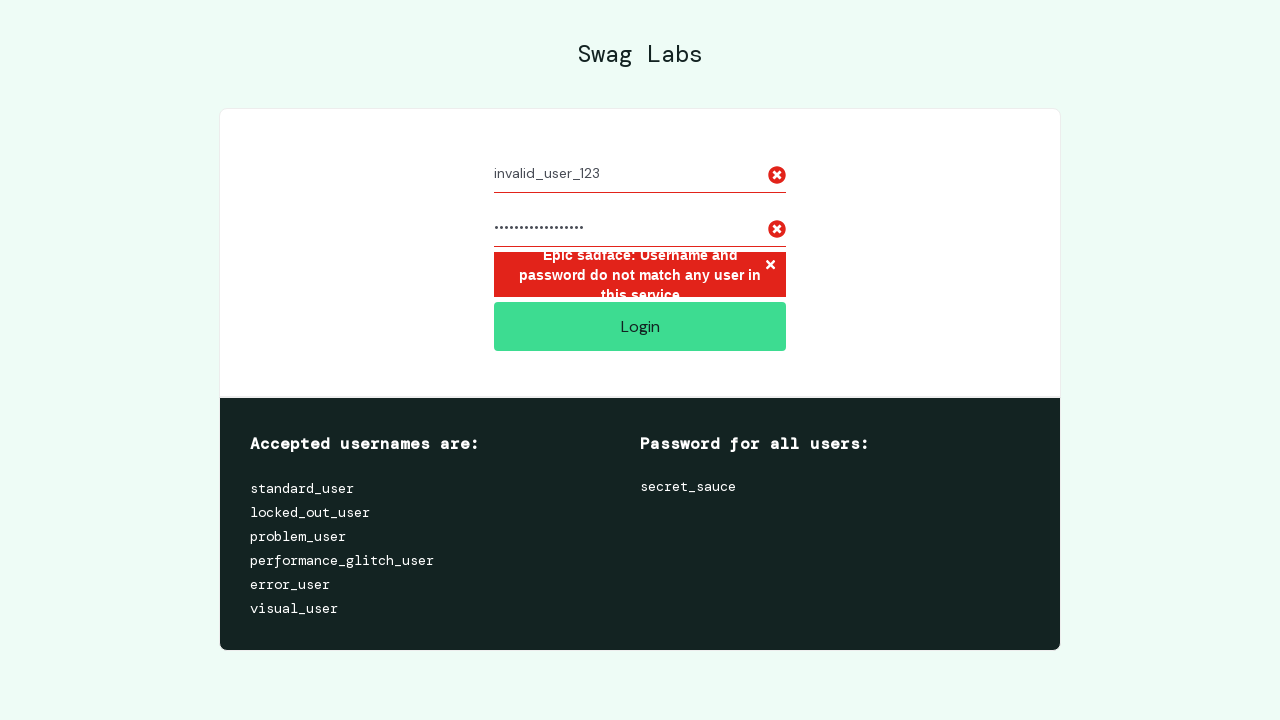